Tests iframe interaction by switching to an iframe, reading text content, then switching back to the parent frame and clicking a link.

Starting URL: https://the-internet.herokuapp.com/iframe

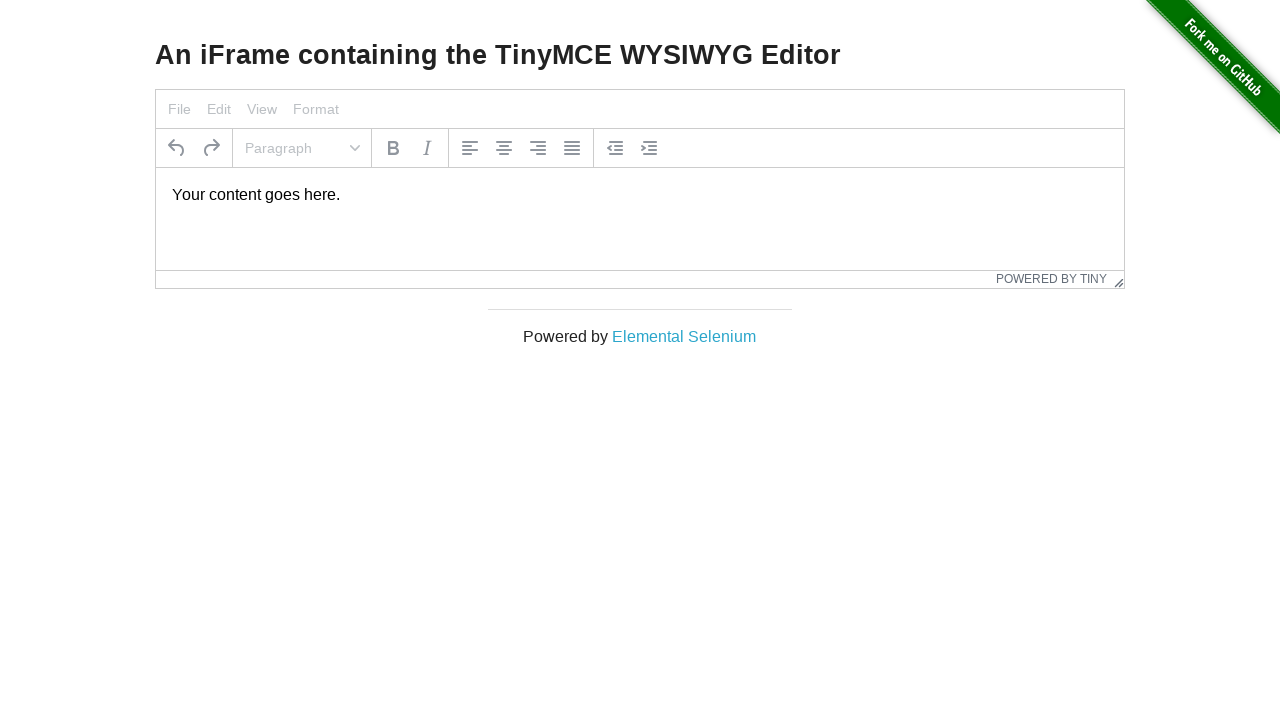

Navigated to iframe practice page
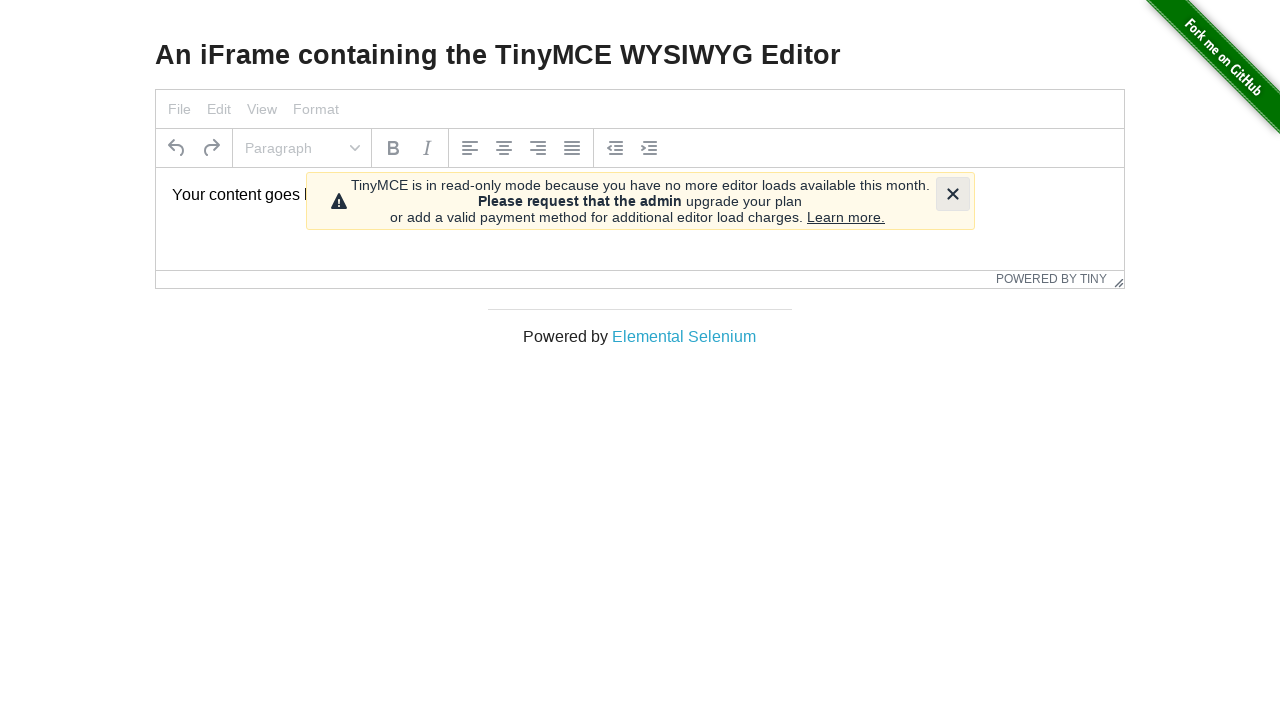

Located h3 header element
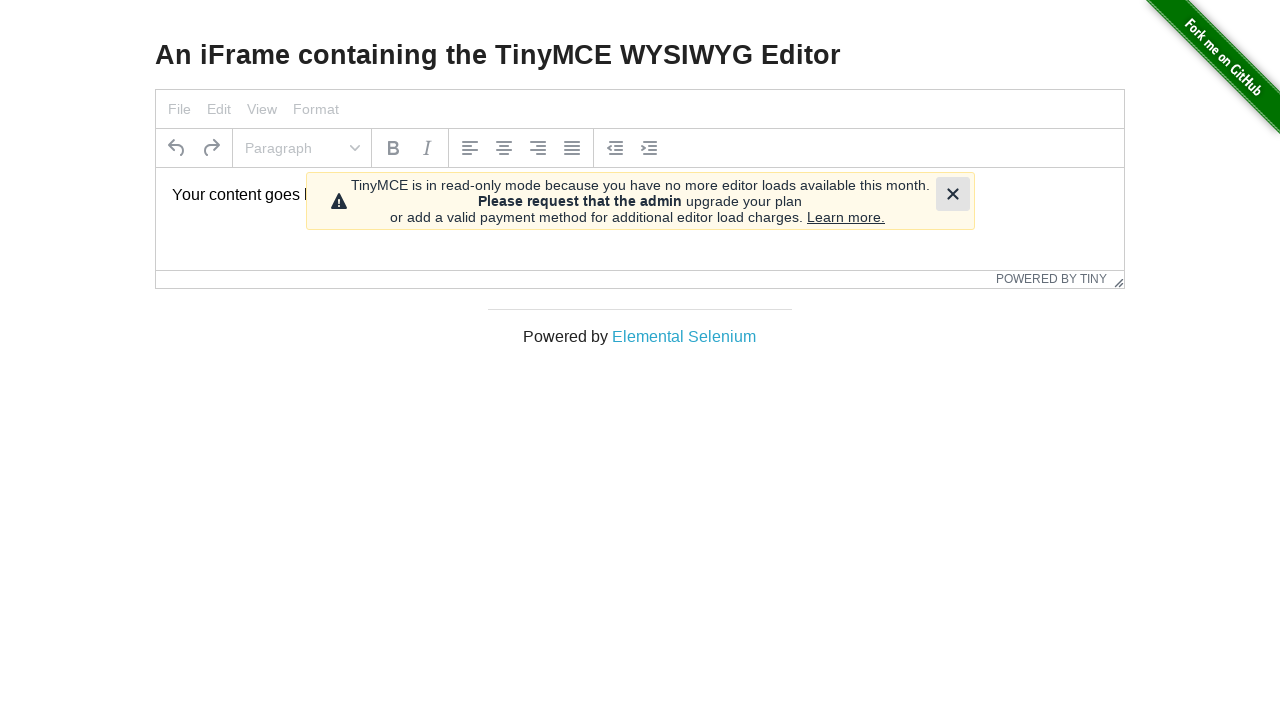

Read header text content
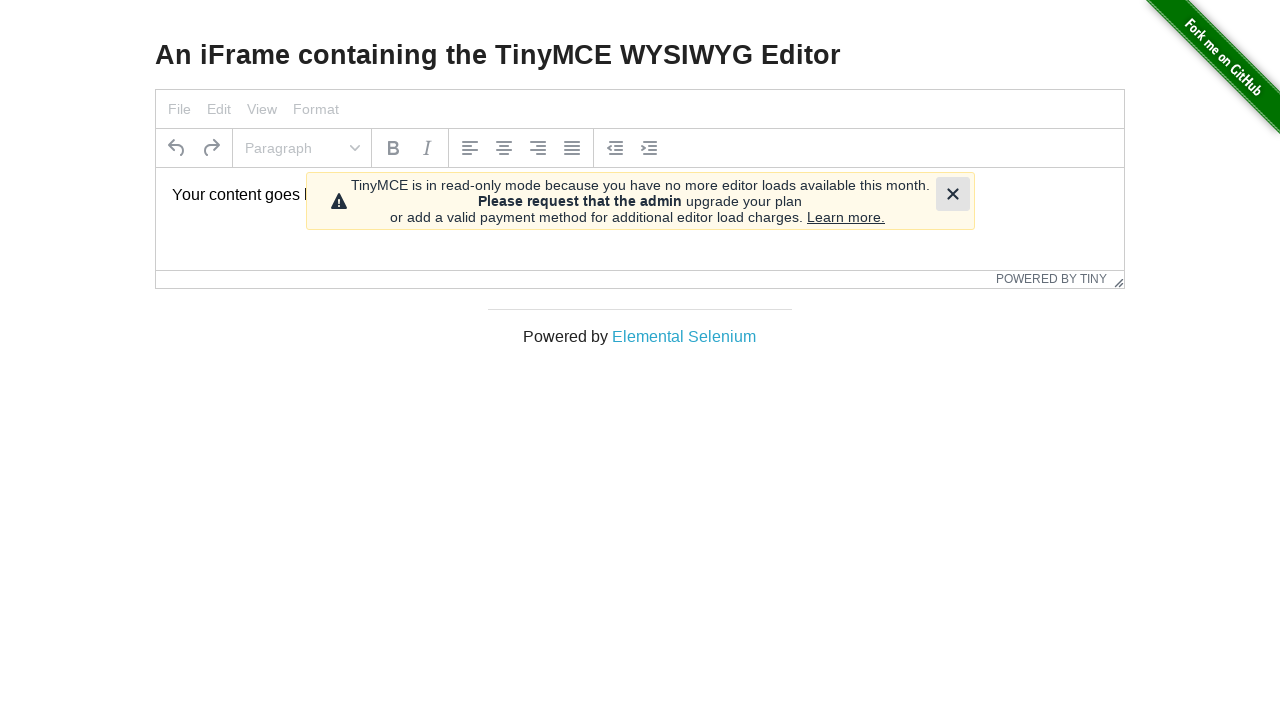

Switched to iframe with locator #mce_0_ifr
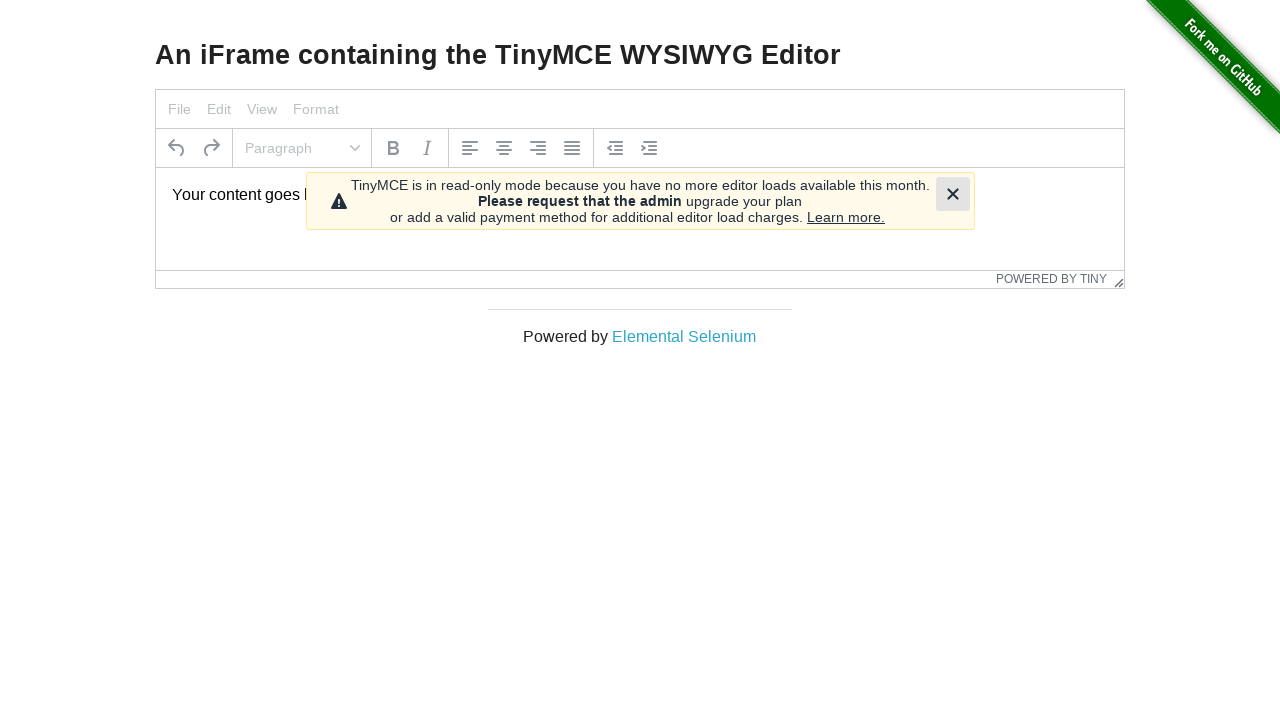

Located text element within iframe
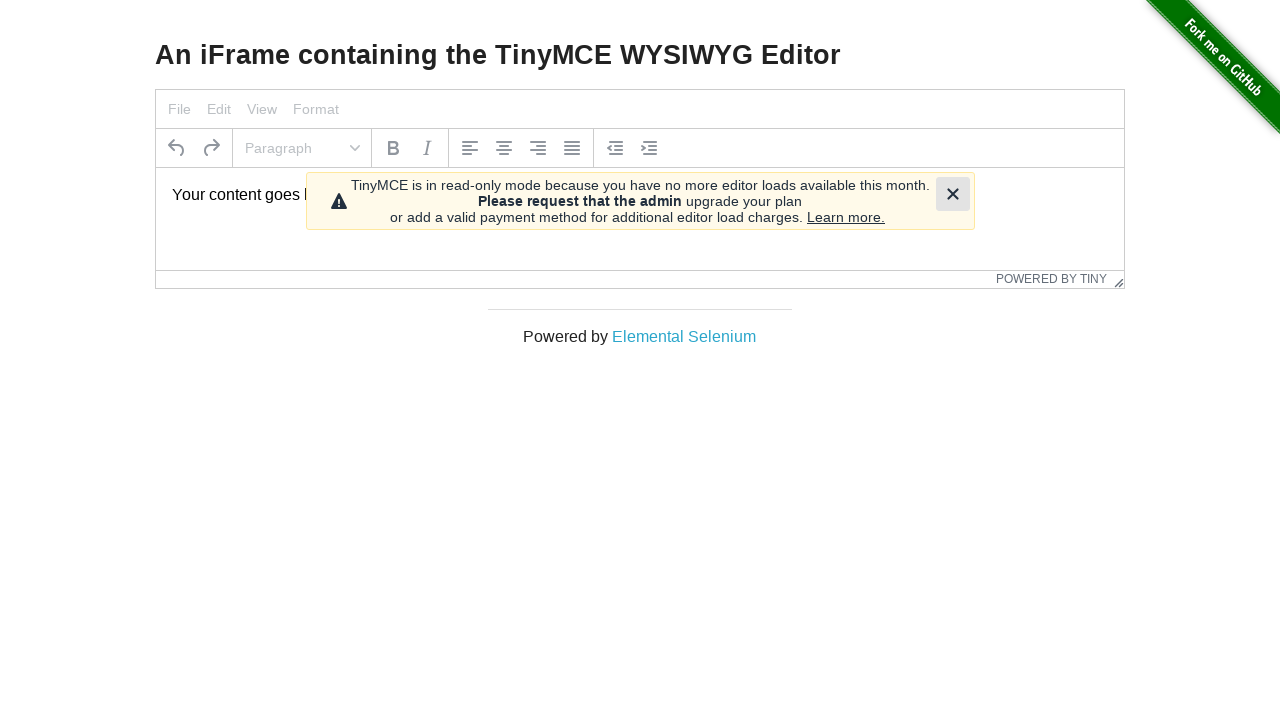

Read iframe text content
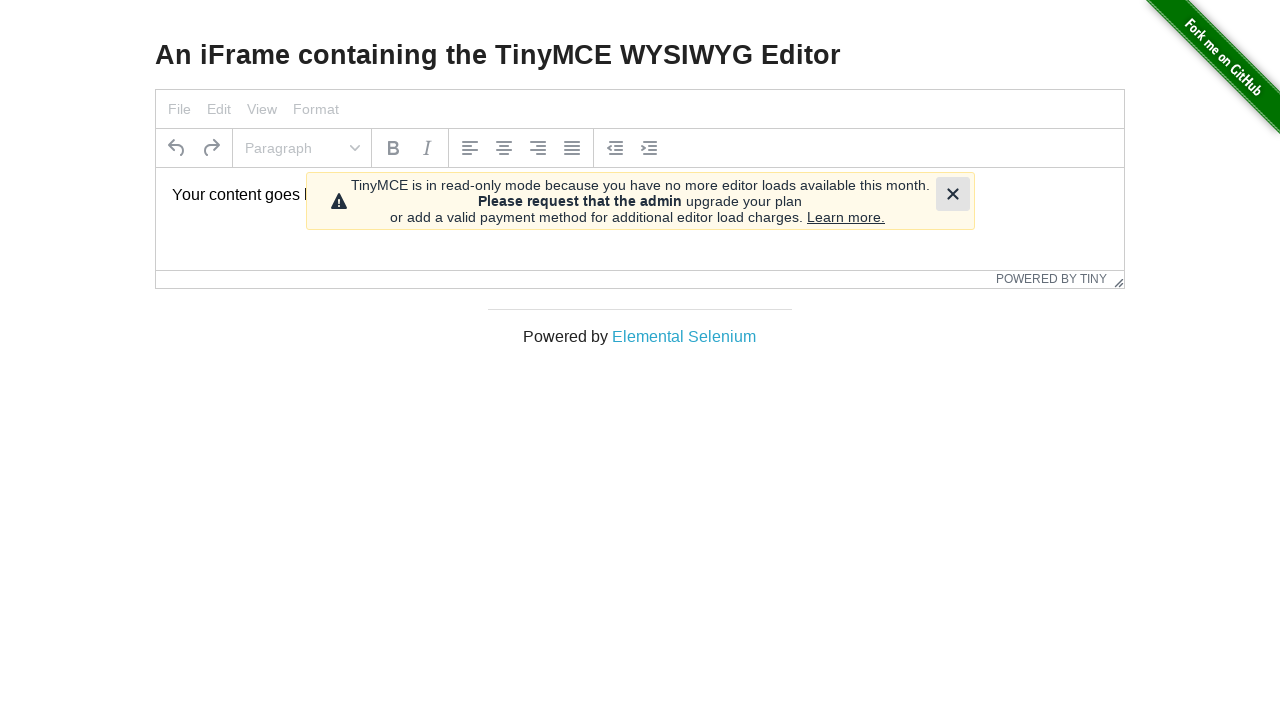

Clicked Elemental Selenium link in main frame at (684, 336) on a:has-text('Elemental Selenium')
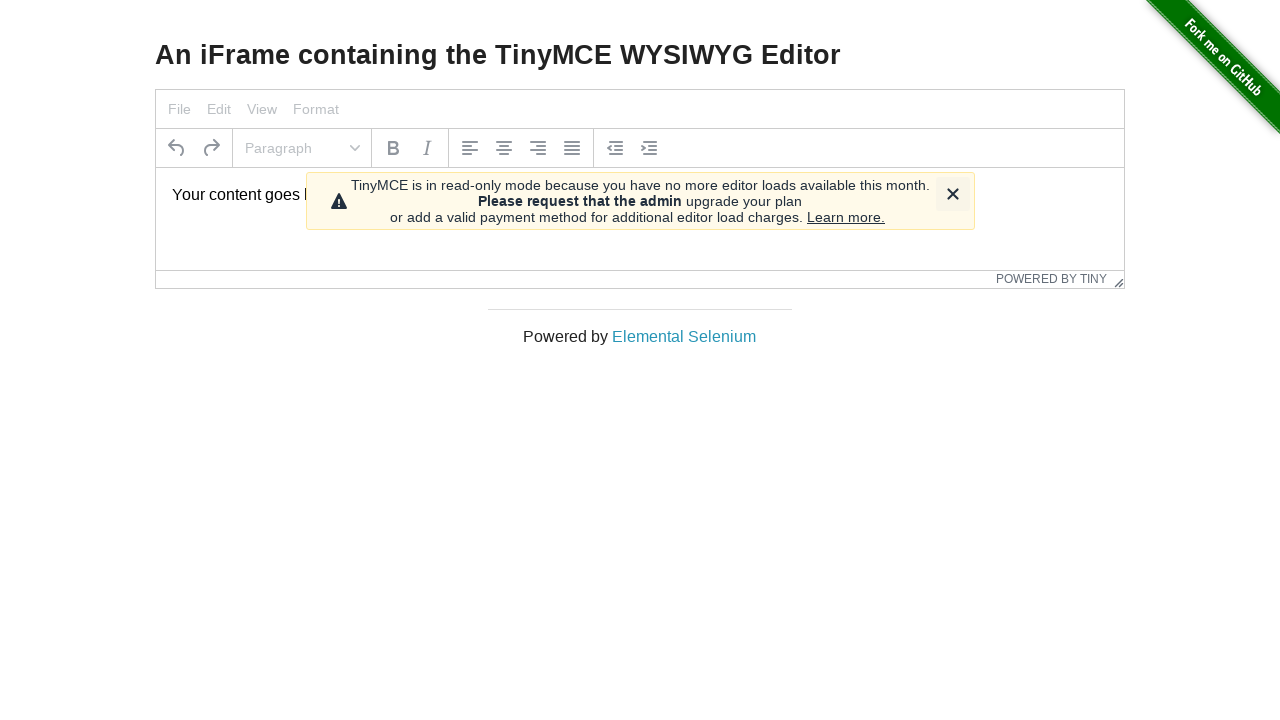

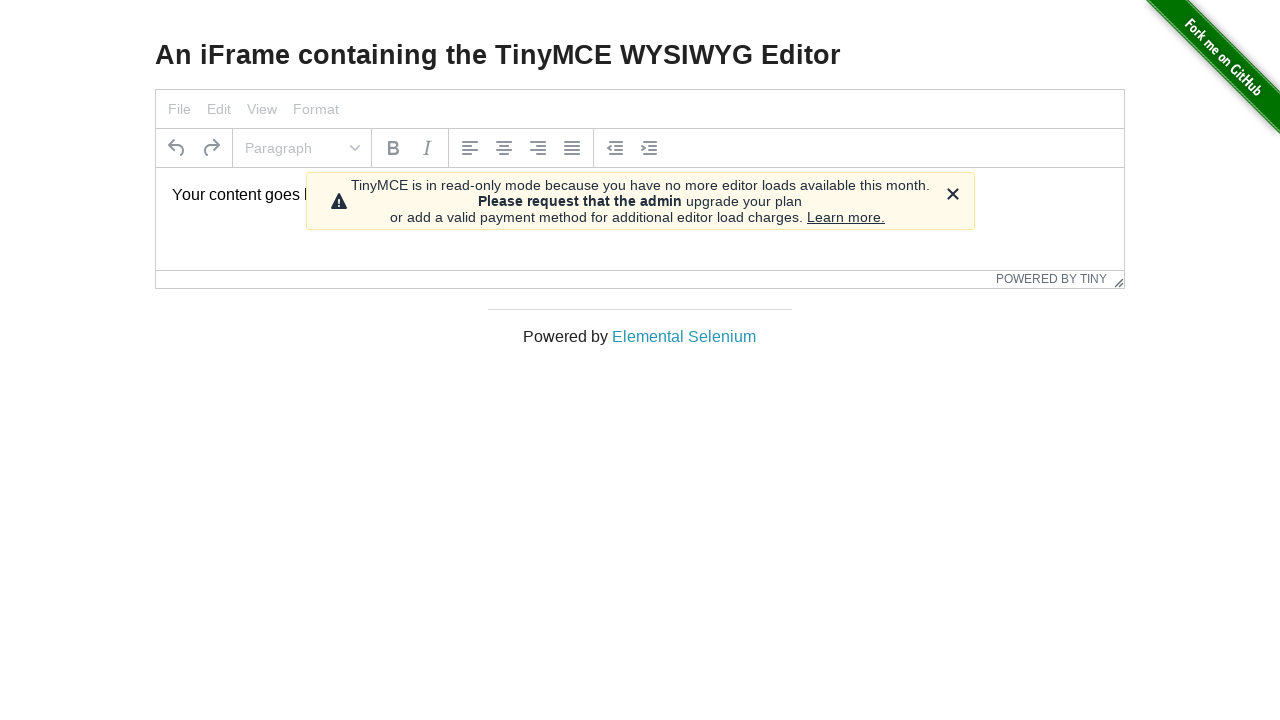